Tests dropdown functionality by navigating to a dropdown page and selecting an option by value

Starting URL: https://the-internet.herokuapp.com/dropdown

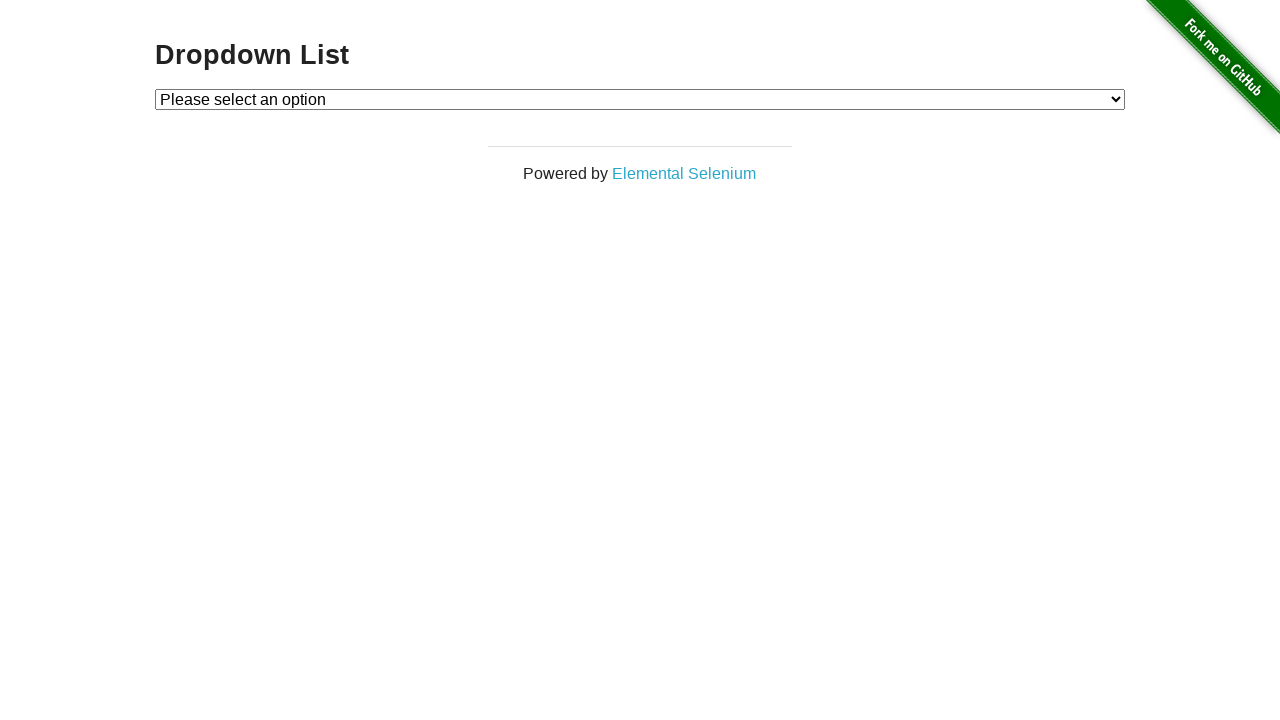

Dropdown element loaded and ready
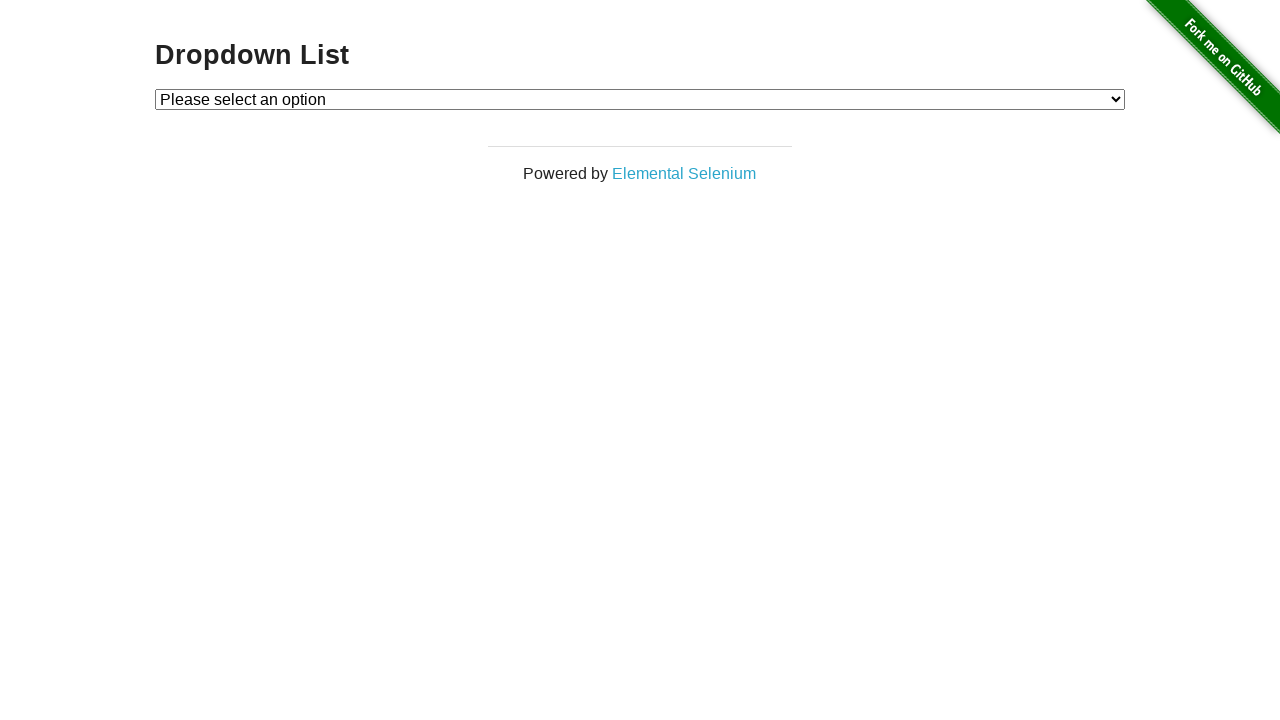

Selected option 1 from dropdown by value on #dropdown
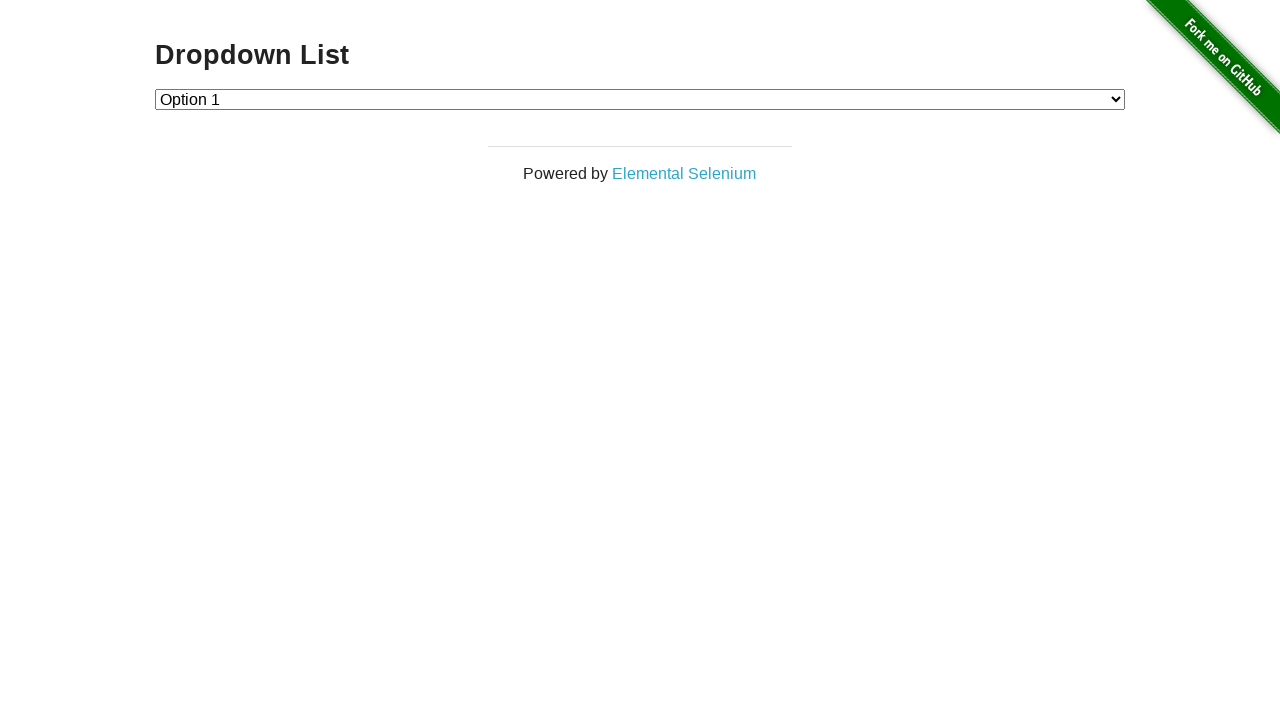

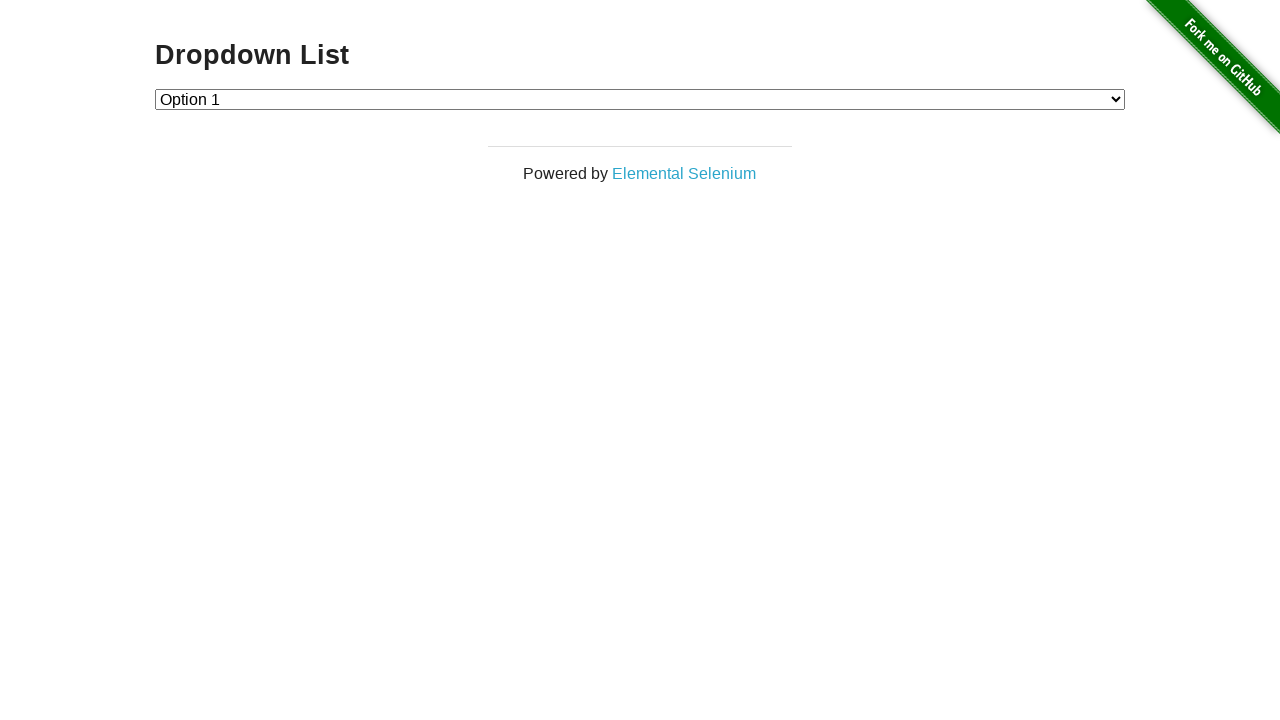